Tests the progress bar widget functionality by clicking the start/stop button and then the reset button

Starting URL: https://demoqa.com/progress-bar

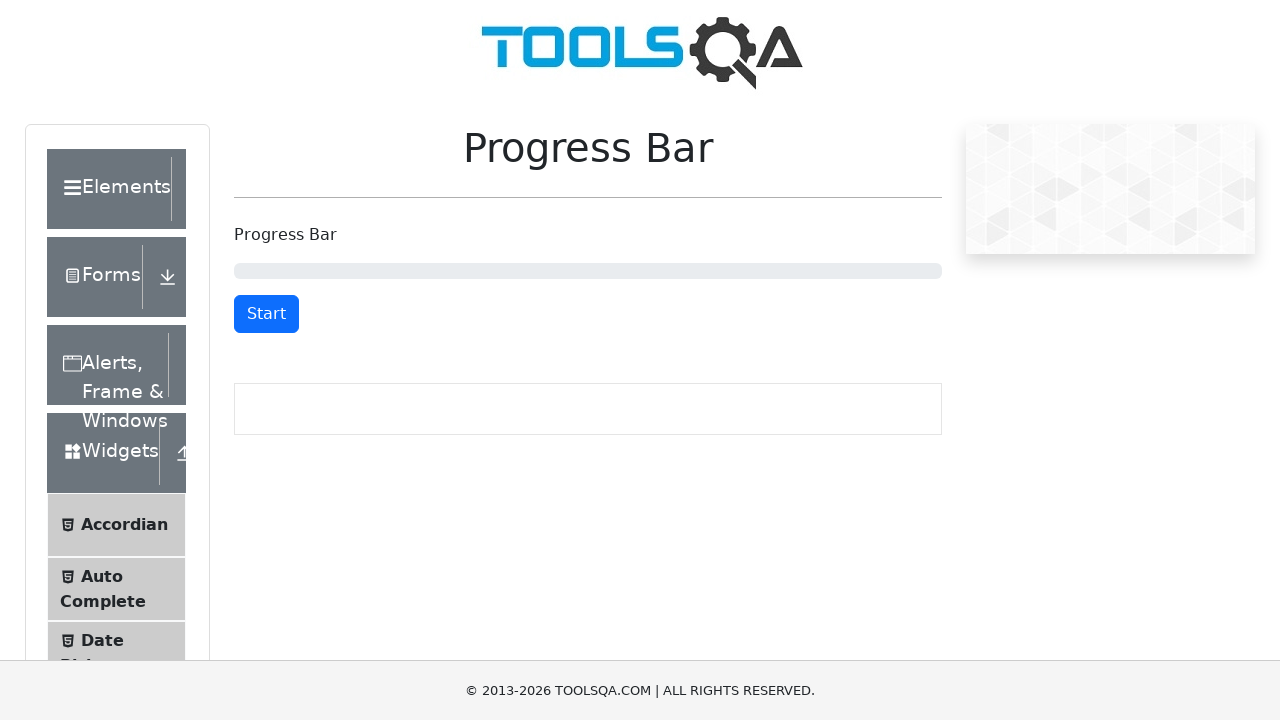

Clicked the start/stop button to begin progress bar at (266, 314) on button#startStopButton
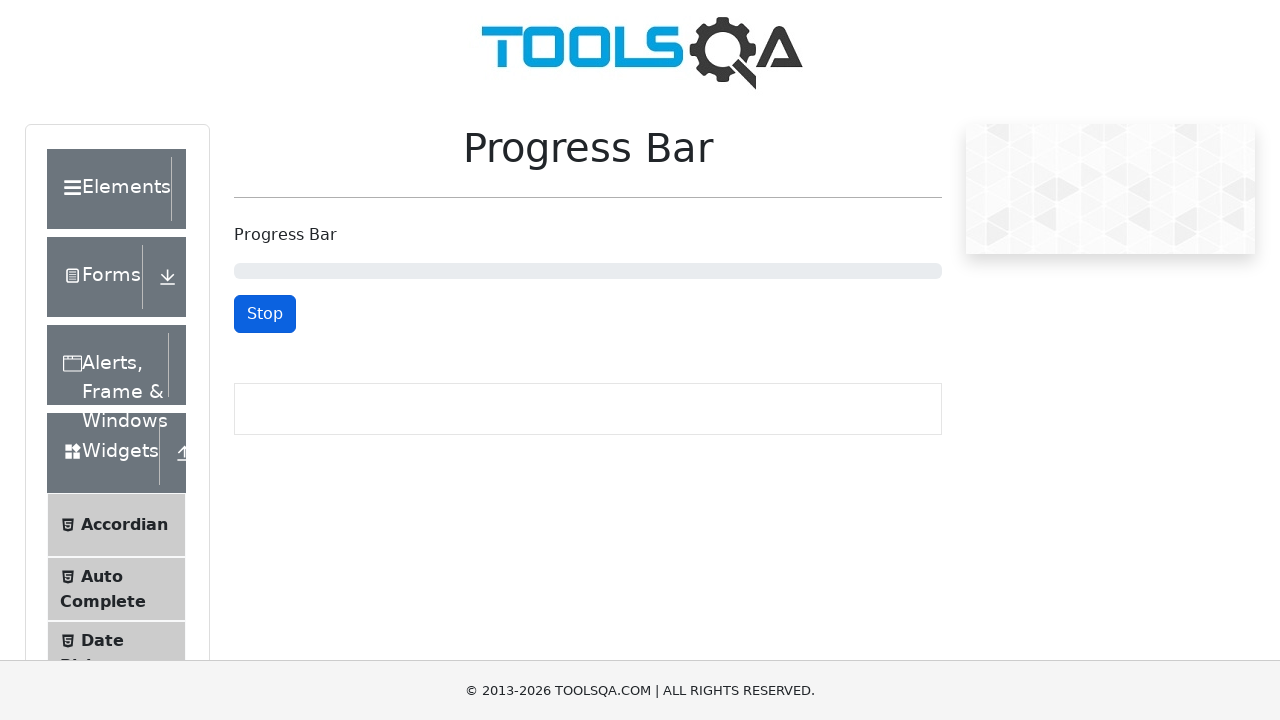

Waited 2 seconds for progress bar to advance
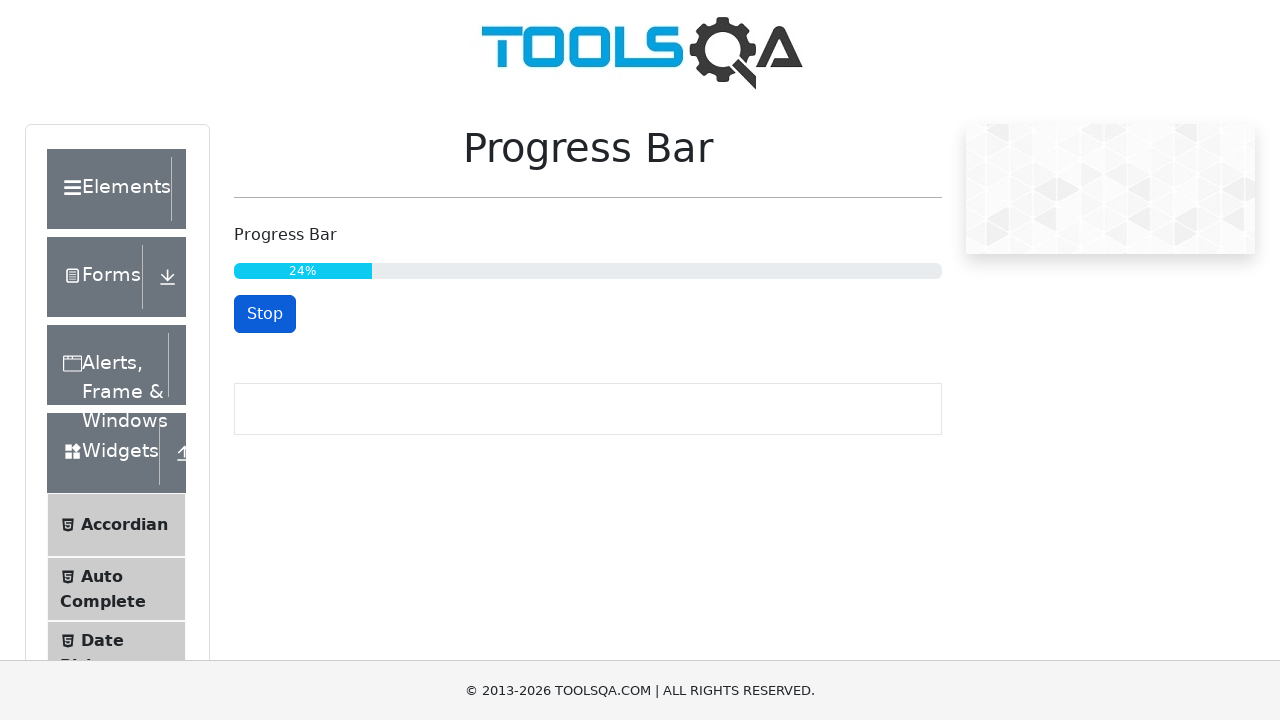

Clicked the reset button to reset the progress bar at (269, 314) on button#resetButton
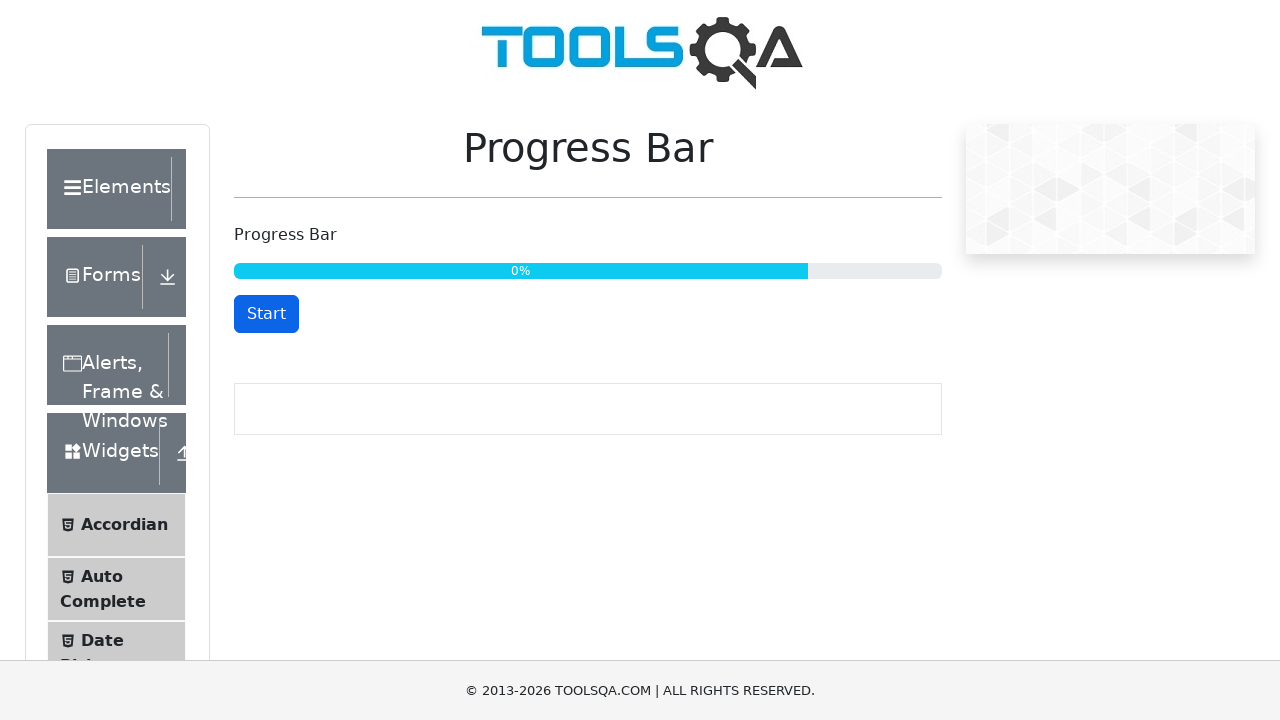

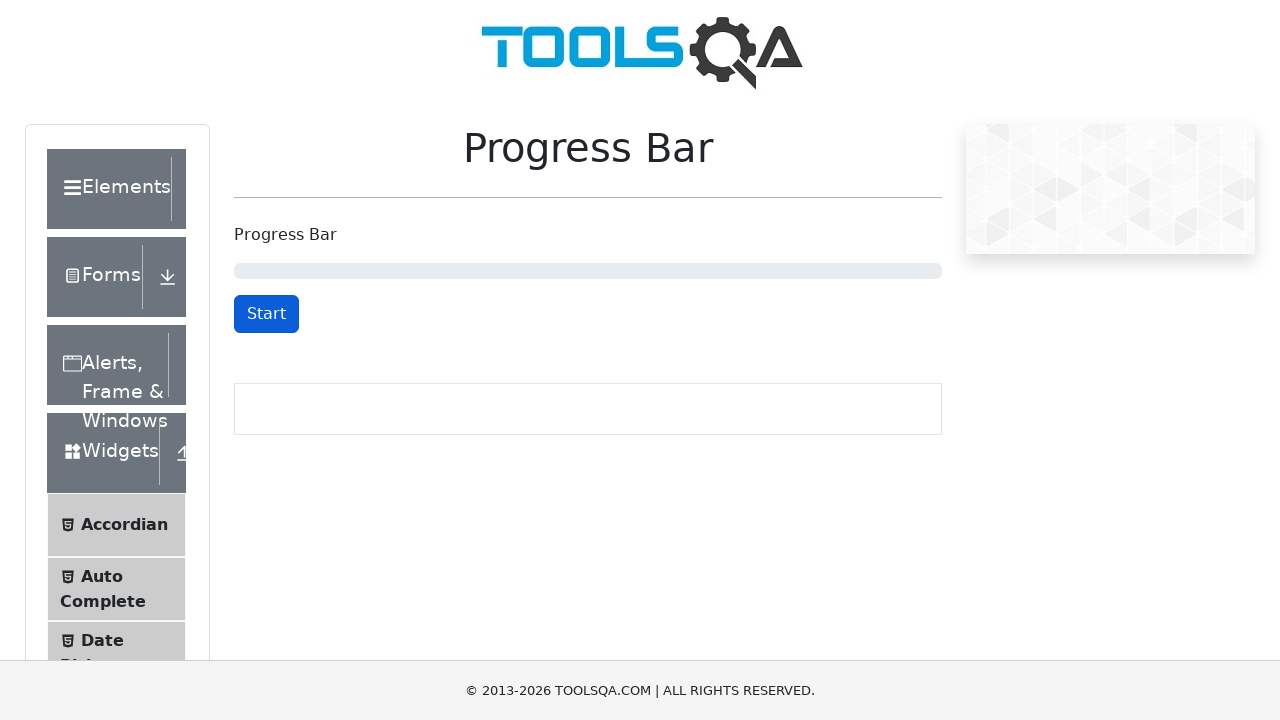